Tests alert handling functionality by entering text, triggering different types of alerts (standard alert and confirm dialog), and accepting/dismissing them

Starting URL: https://rahulshettyacademy.com/AutomationPractice/

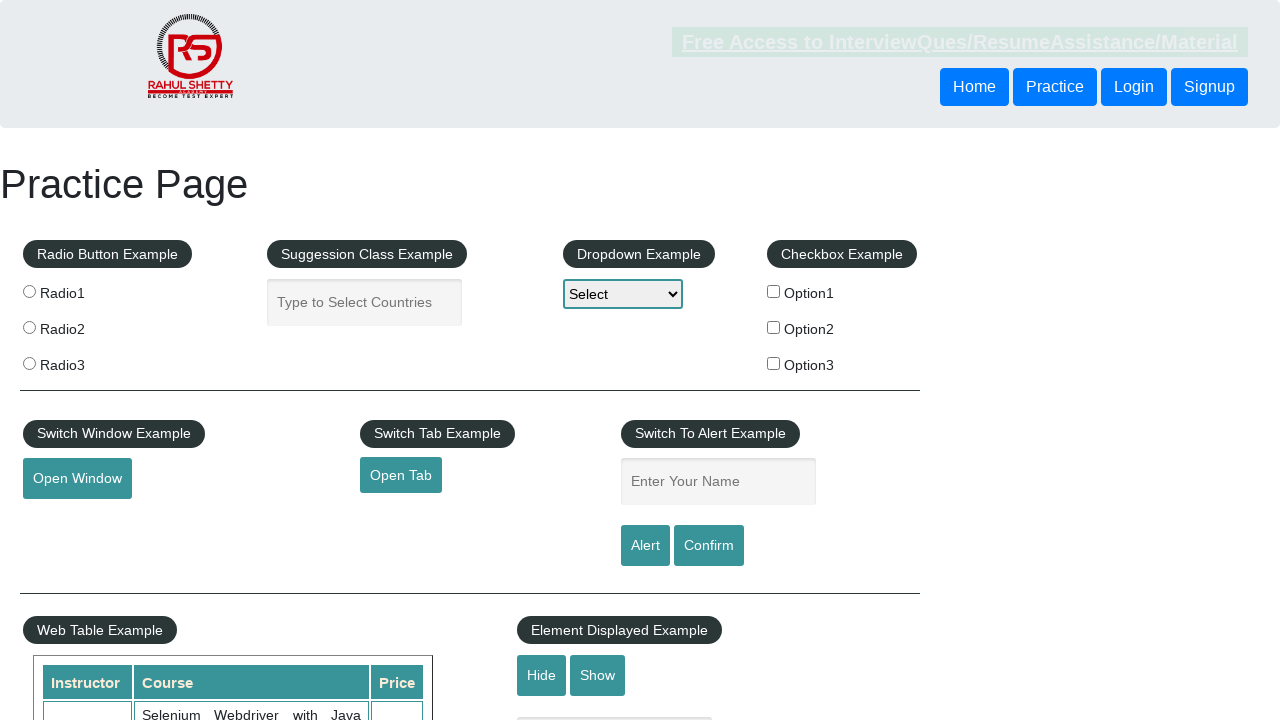

Entered 'Zlatina' in the name text field on #name
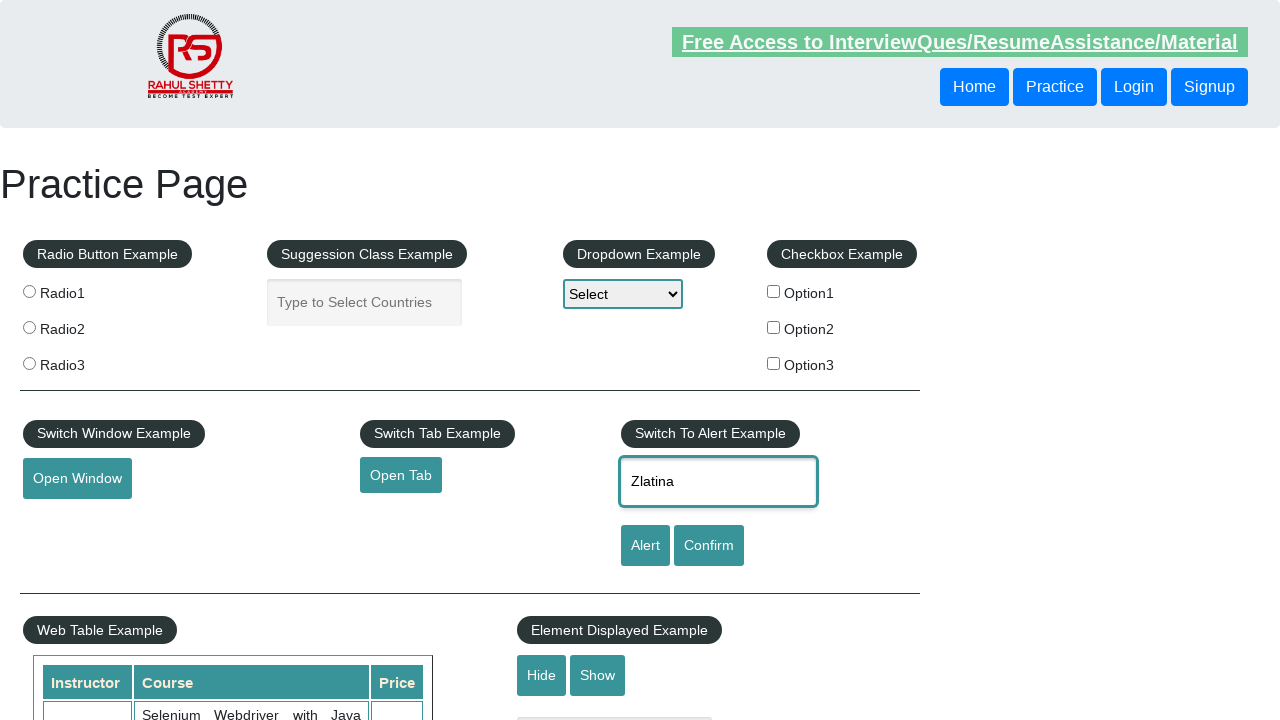

Set up dialog handler to accept alerts
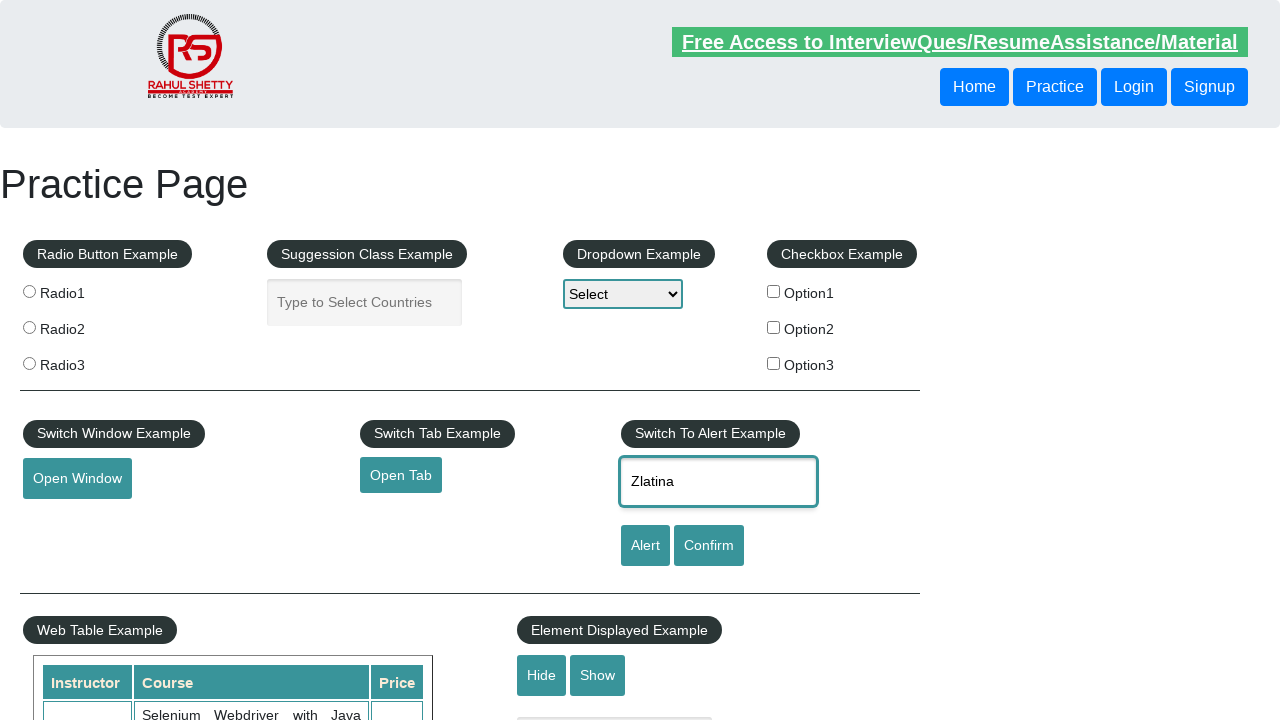

Clicked alert button and accepted the alert dialog at (645, 546) on #alertbtn
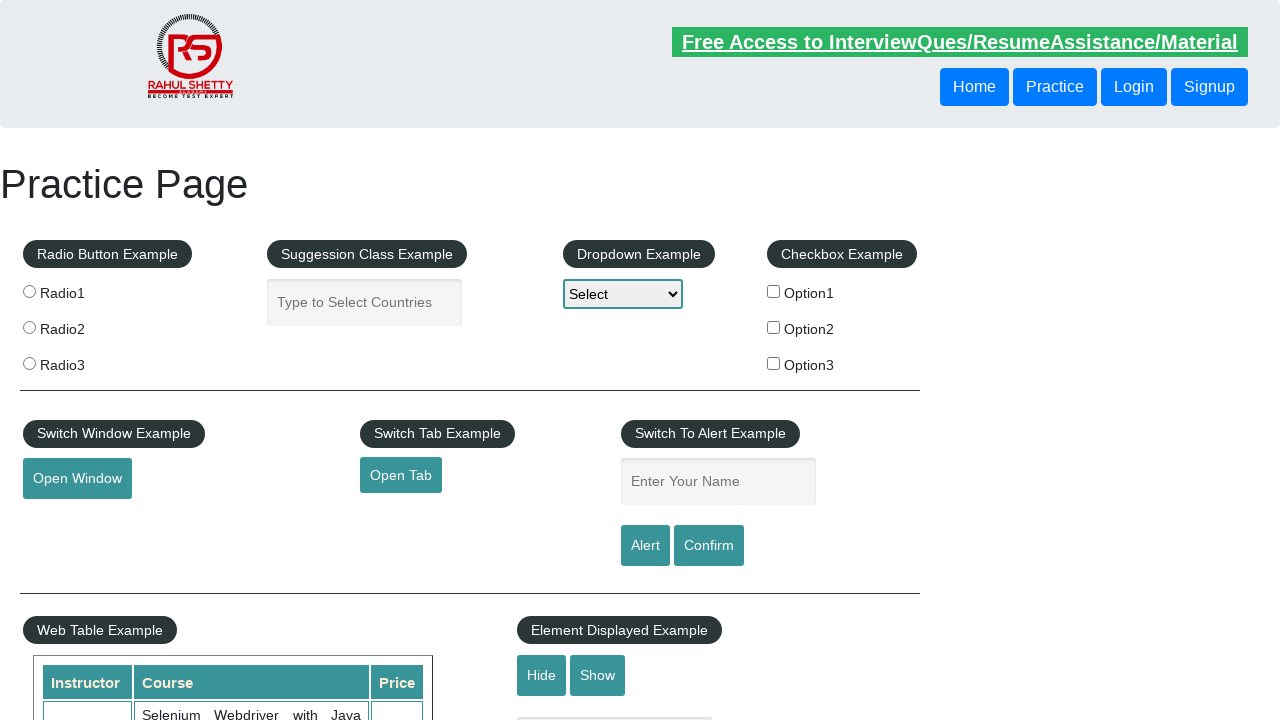

Set up dialog handler to dismiss confirm dialogs
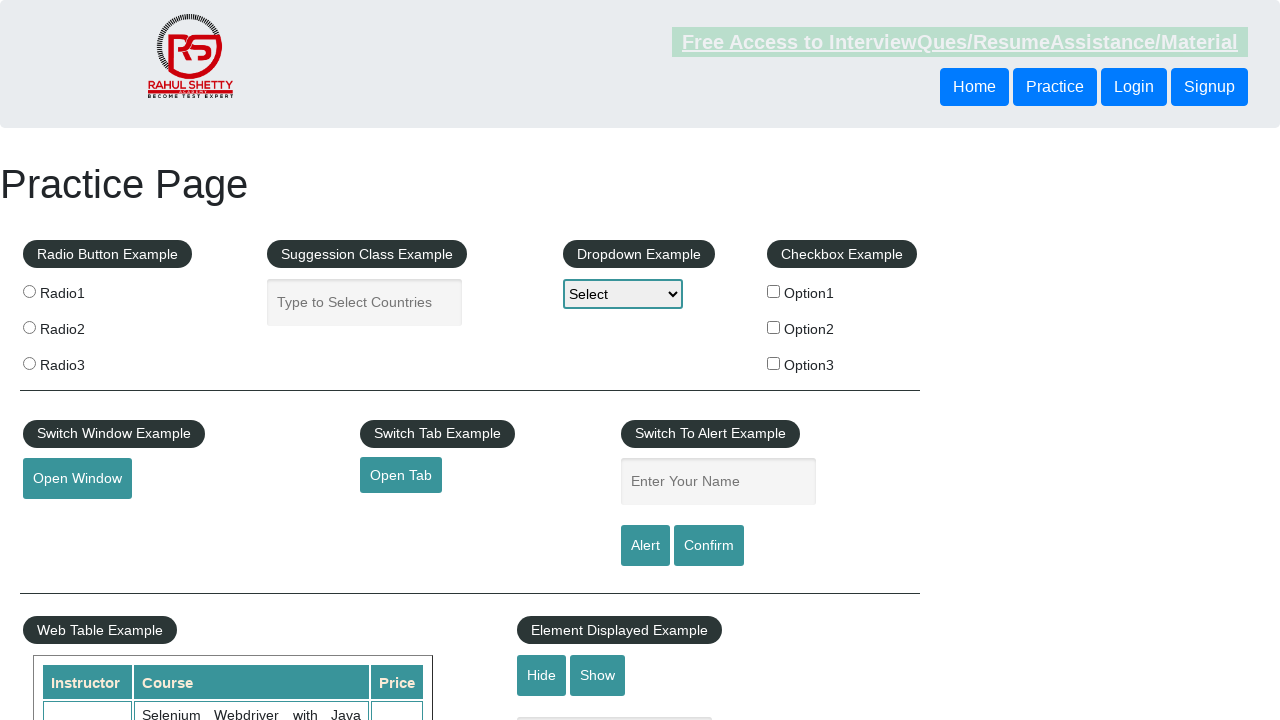

Clicked confirm button and dismissed the confirm dialog at (709, 546) on #confirmbtn
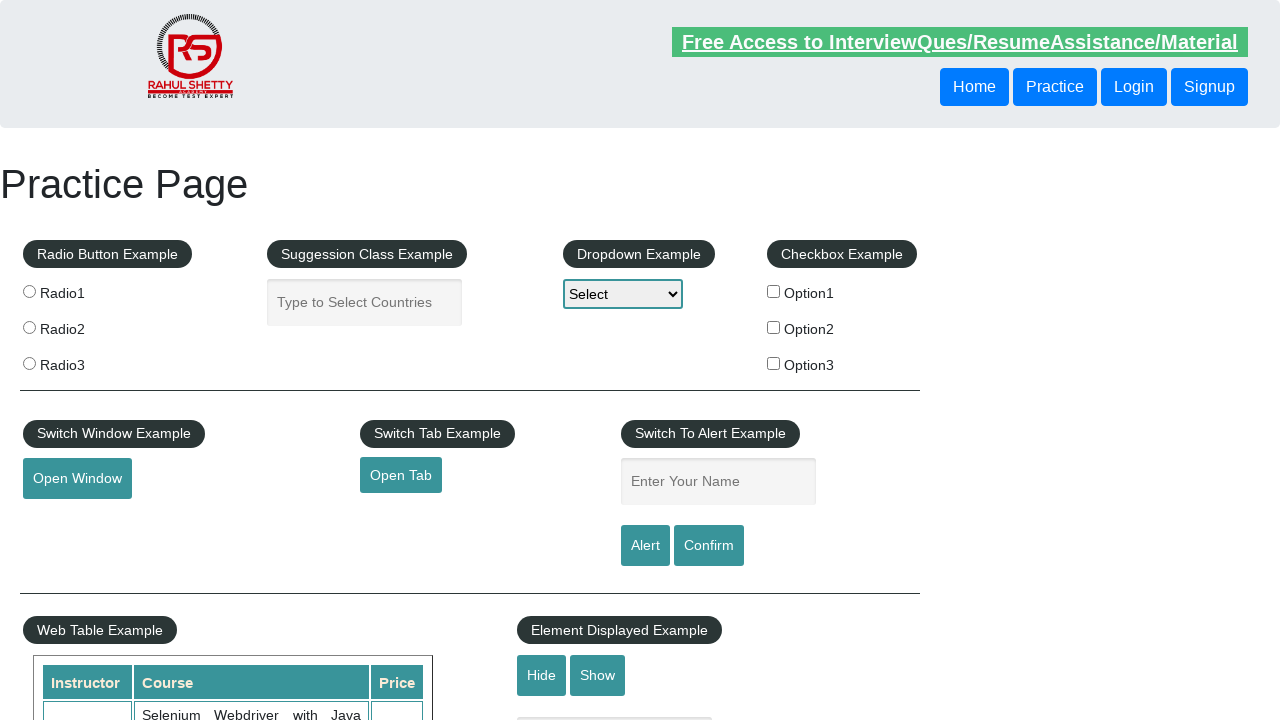

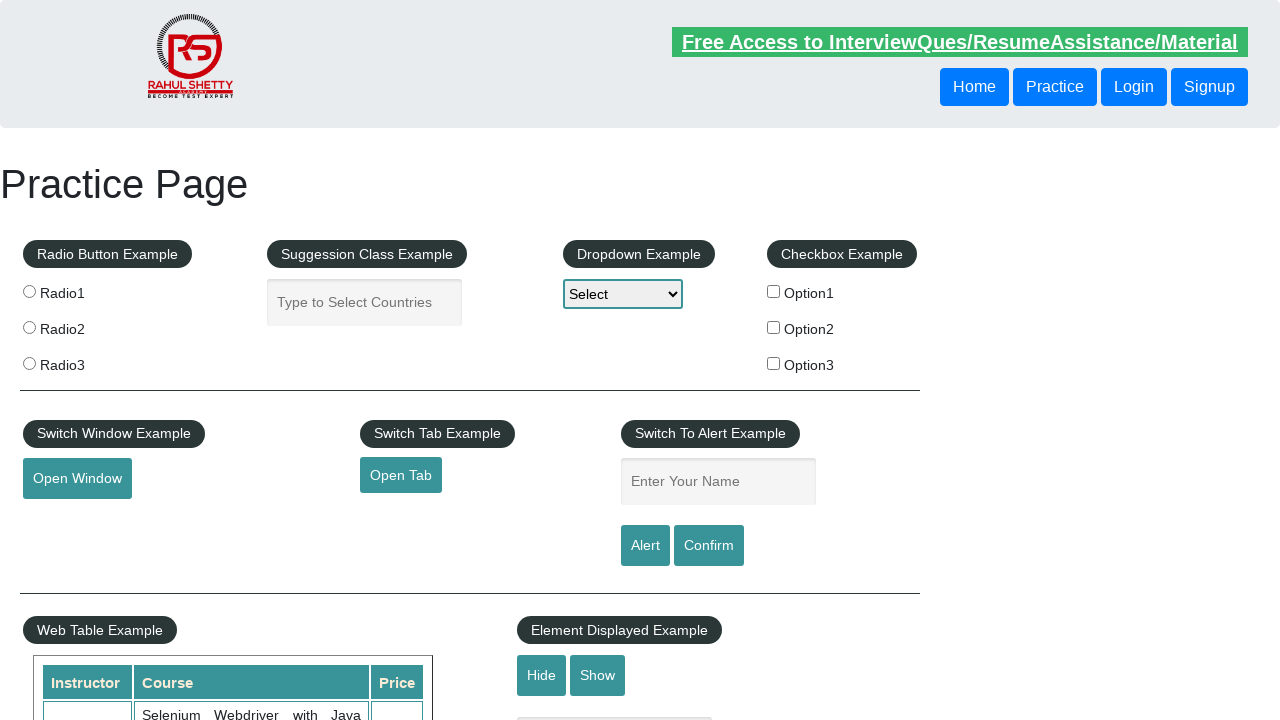